Tests tooltip functionality by hovering over a "Tooltips" link within the iframe

Starting URL: https://jqueryui.com/tooltip/

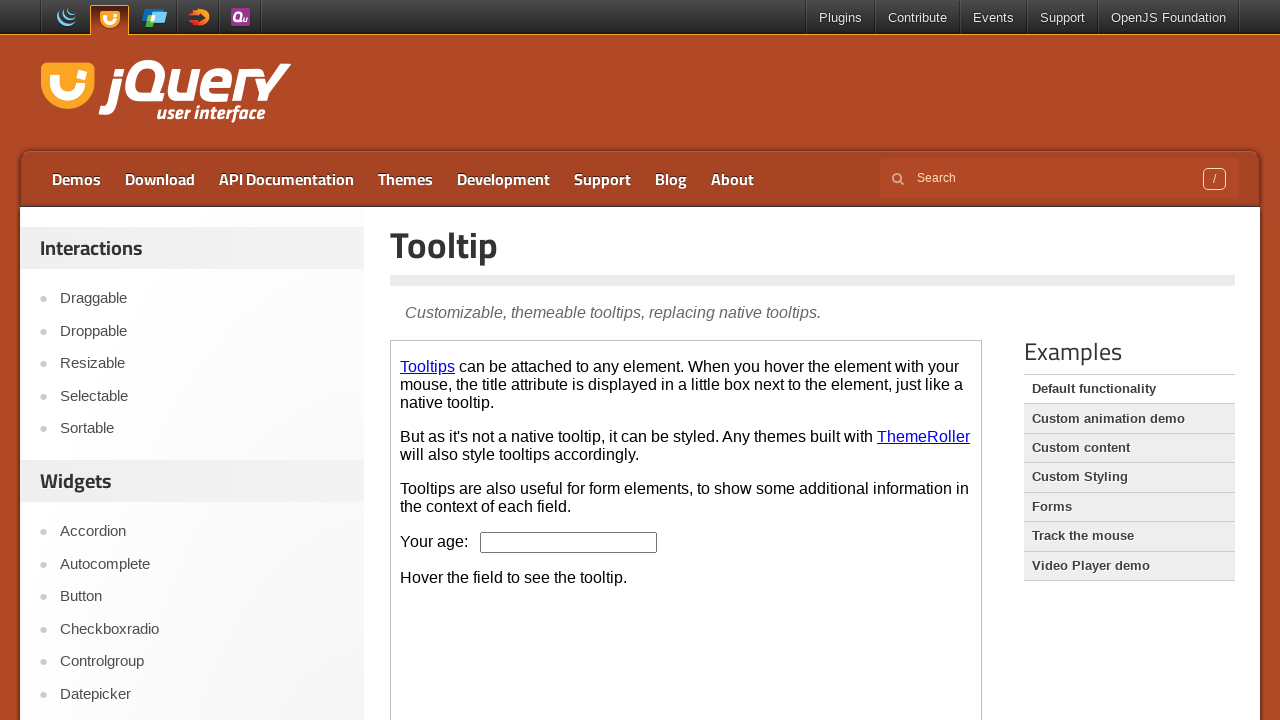

Located the iframe containing the tooltip demo
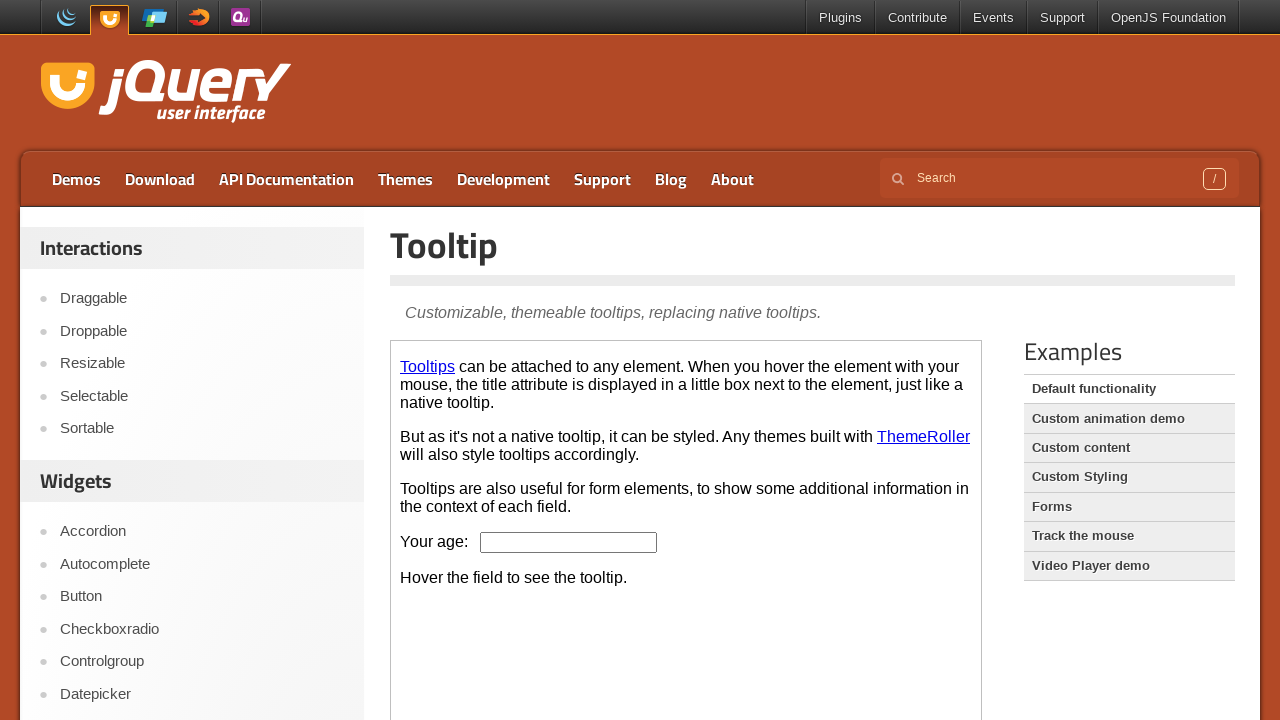

Hovered over the 'Tooltips' link to trigger tooltip at (428, 366) on iframe >> nth=0 >> internal:control=enter-frame >> a:has-text('Tooltips')
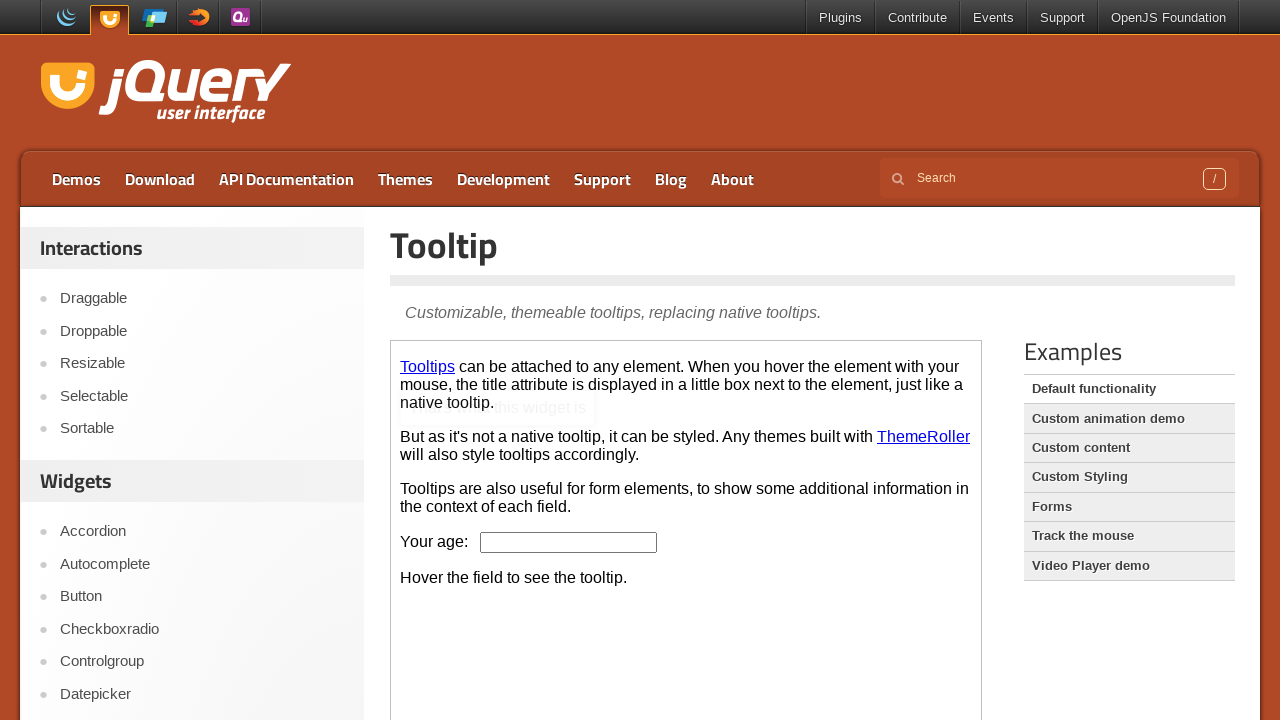

Located the Tooltips link element
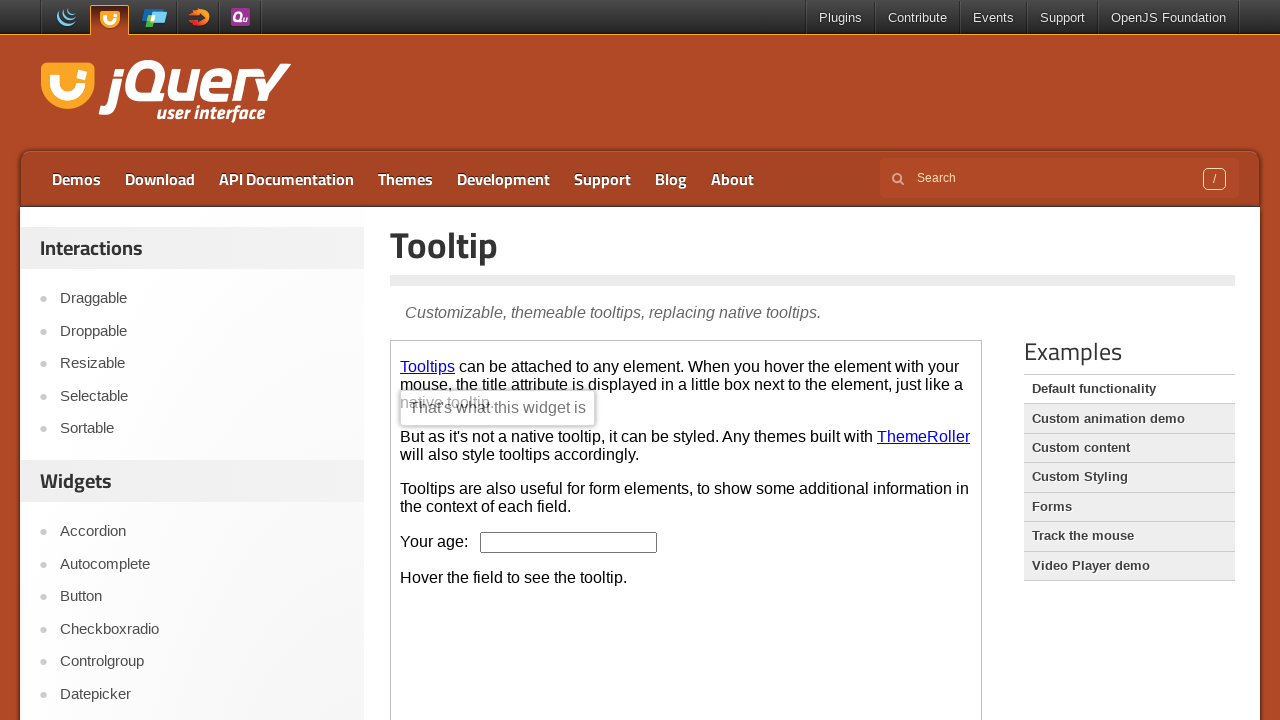

Retrieved tooltip title attribute: ''
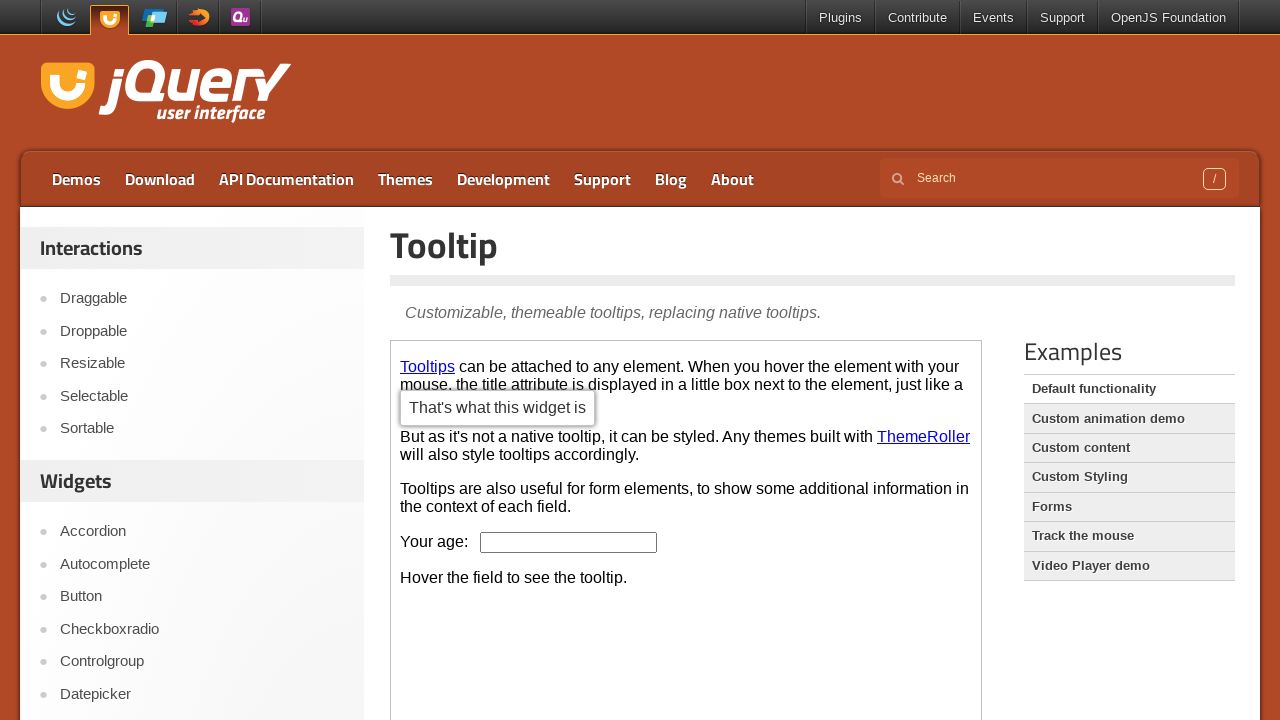

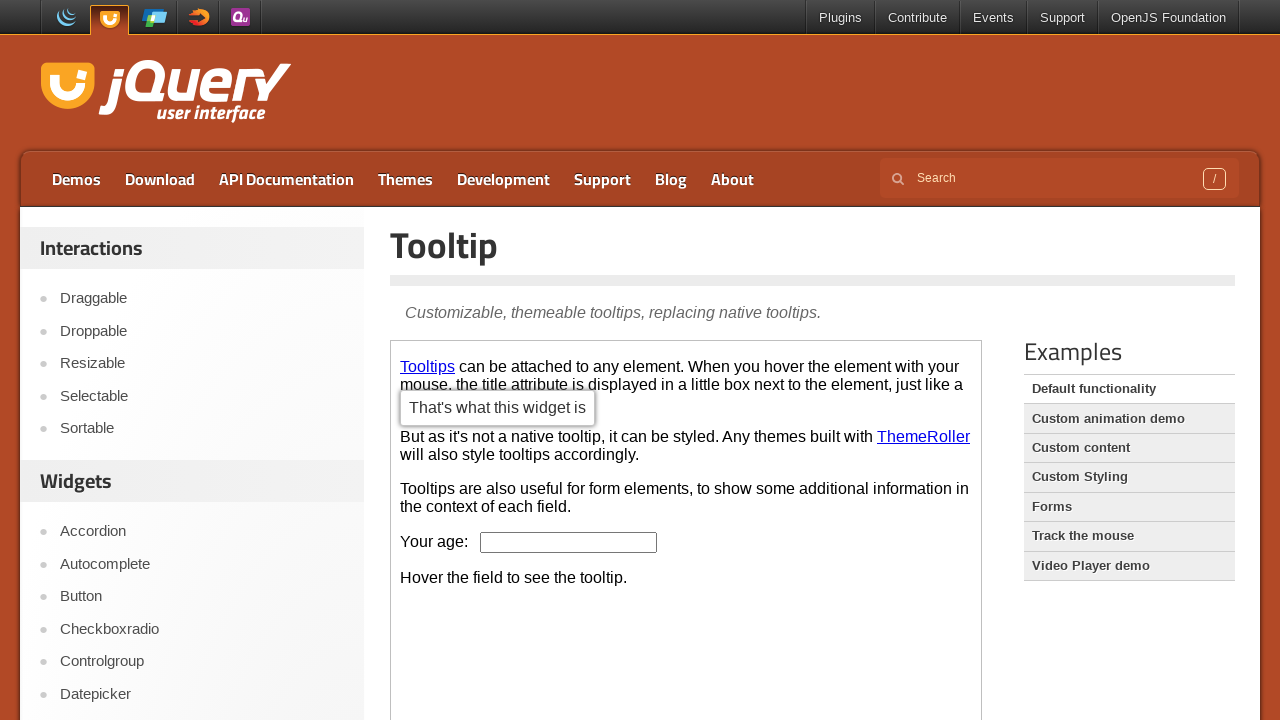